Opens a website and resizes the browser window to specified dimensions, then verifies the window size

Starting URL: https://www.getcalley.com/

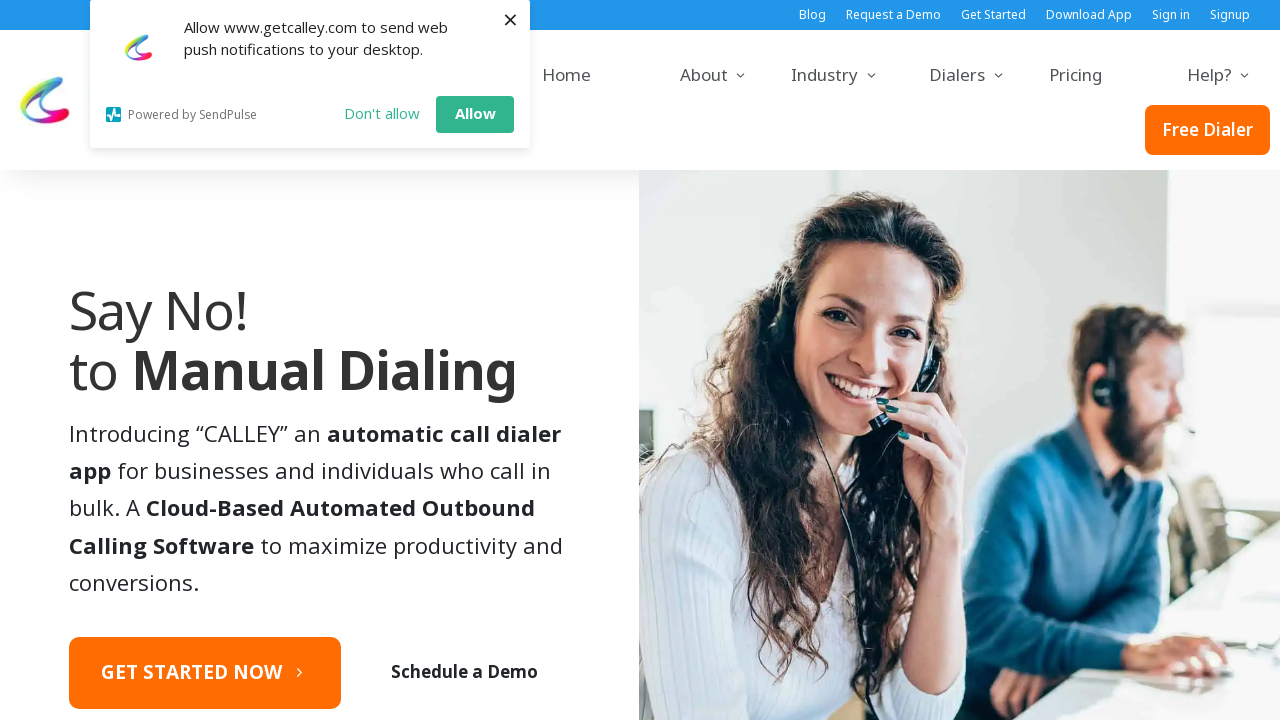

Navigated to https://www.getcalley.com/
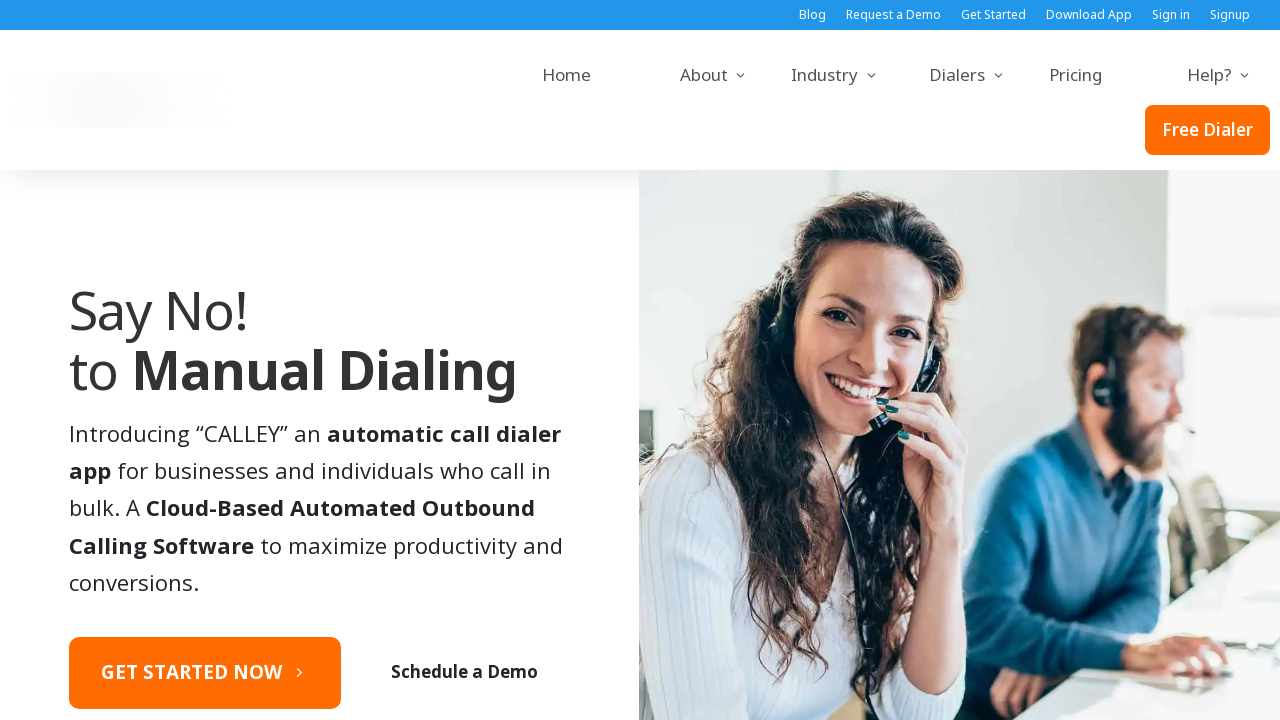

Resized browser window to 1920x1080
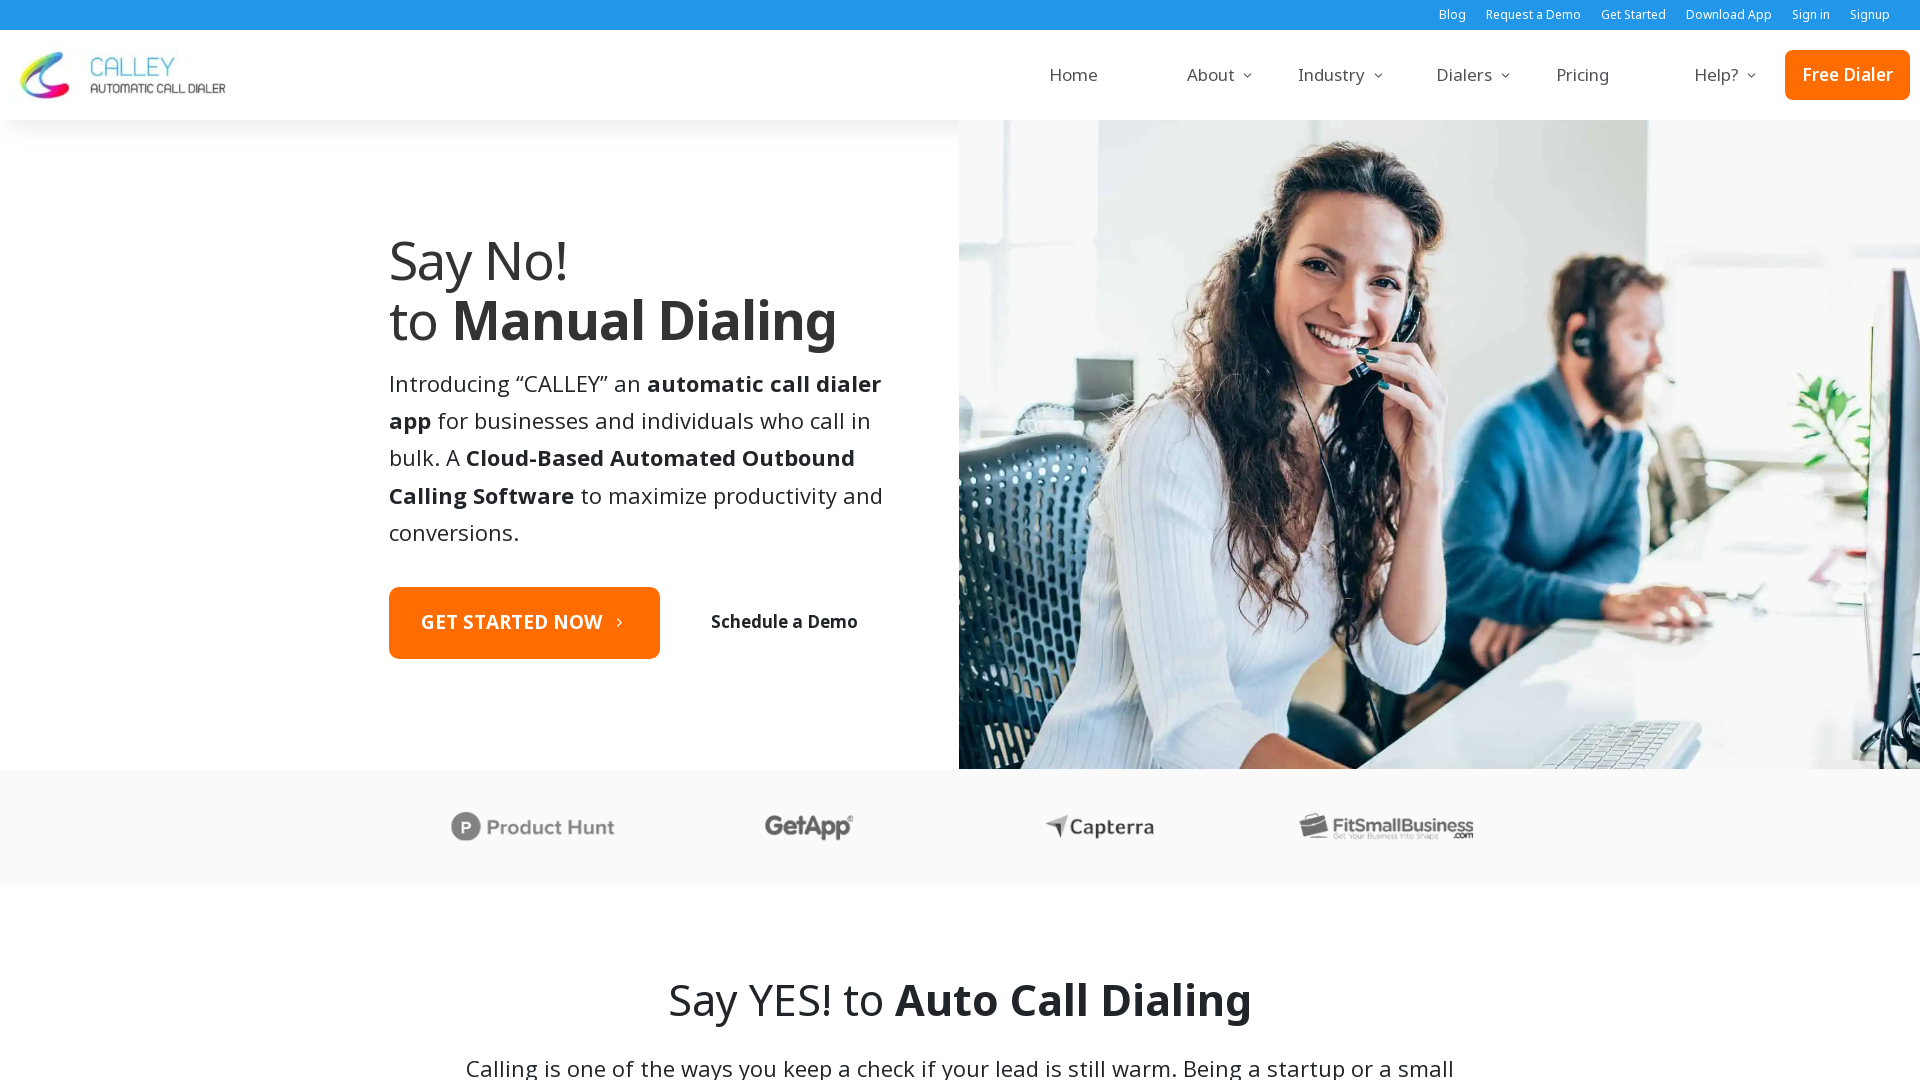

Retrieved viewport size for verification
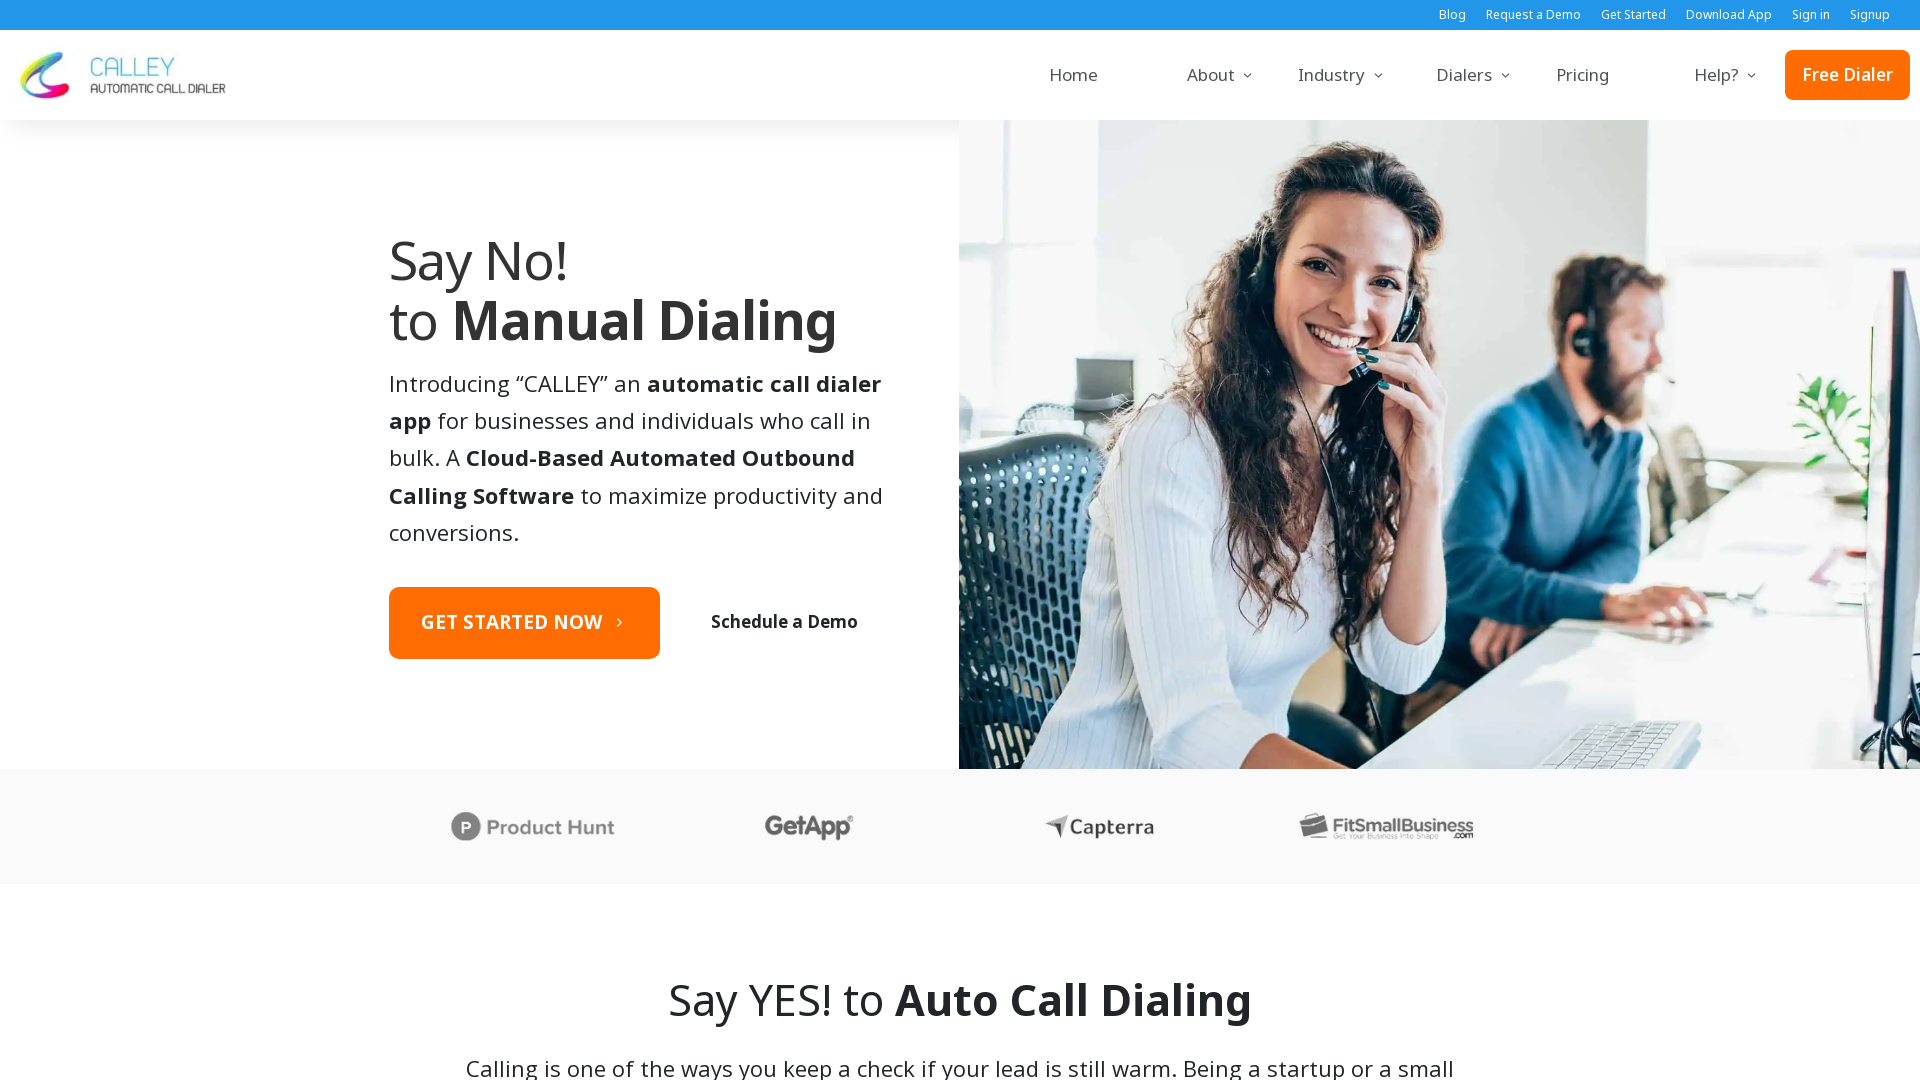

Verified viewport width is 1920 pixels
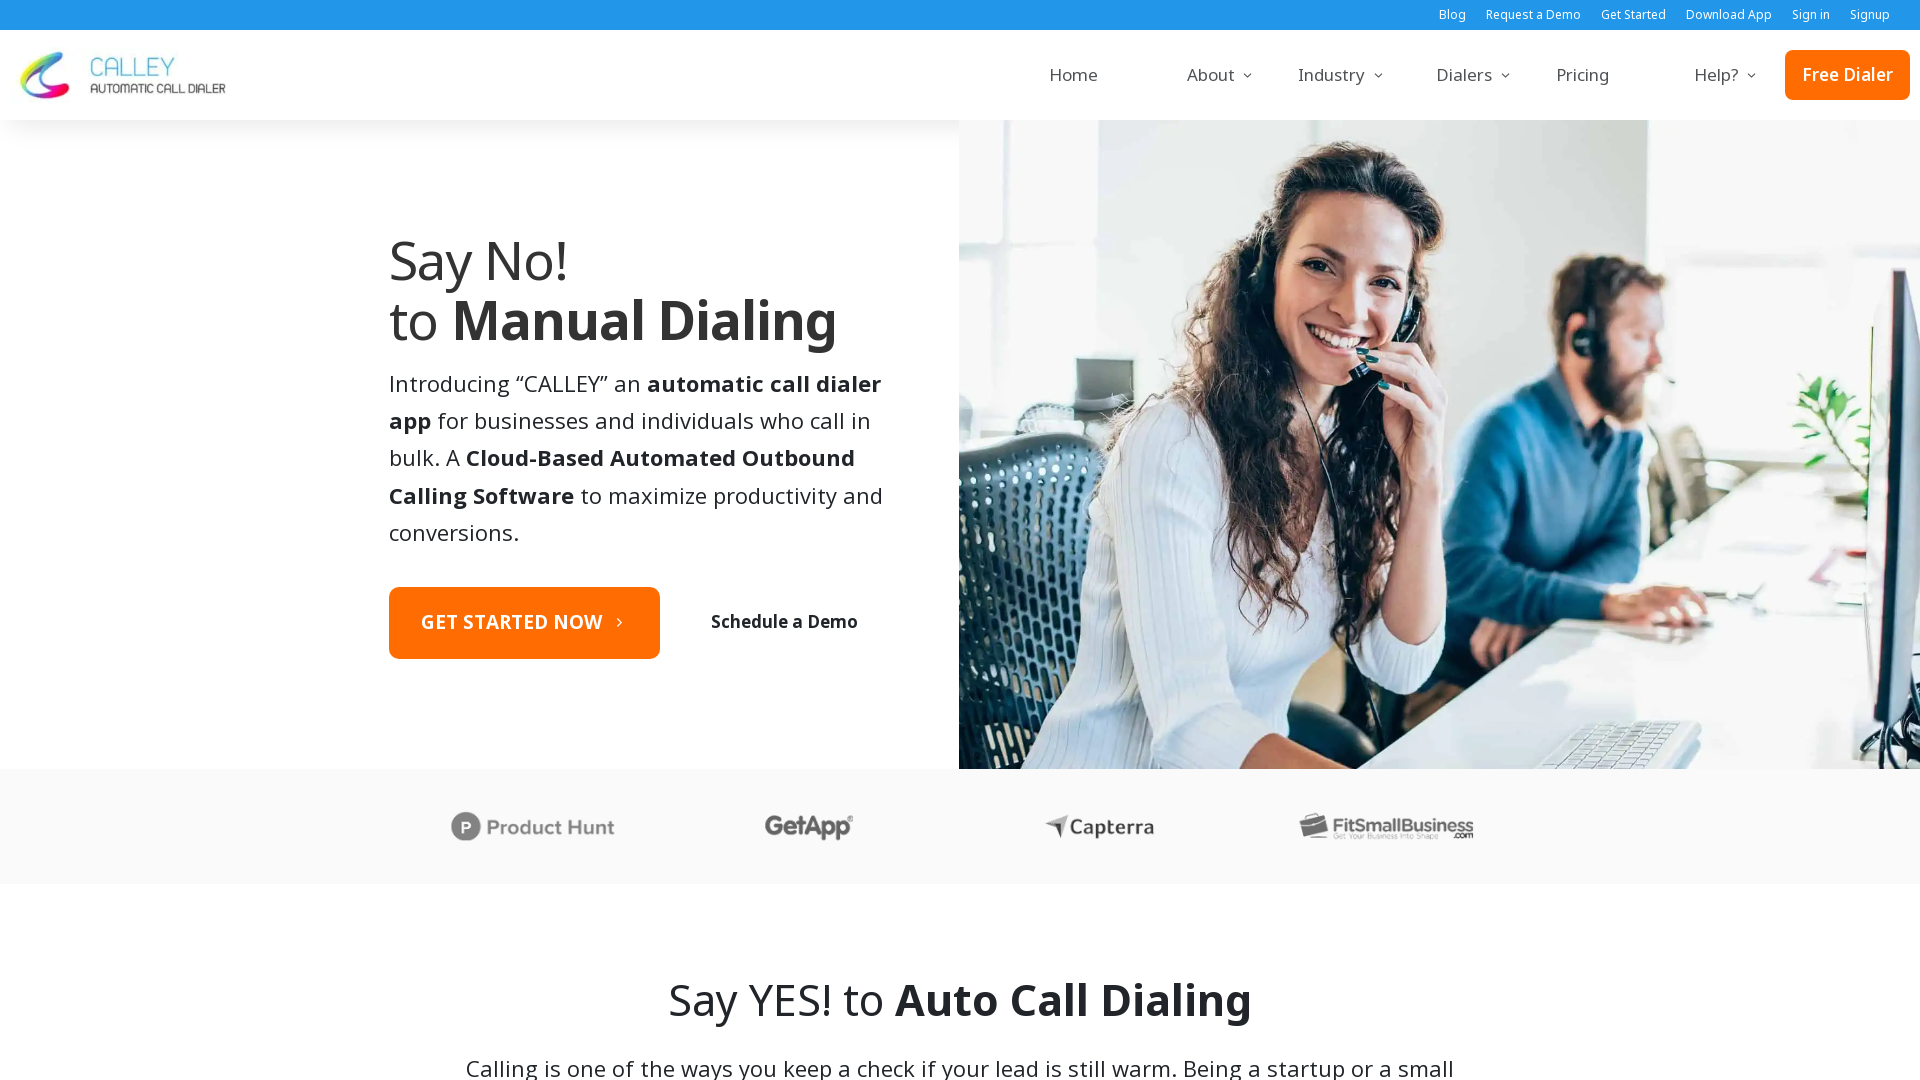

Verified viewport height is 1080 pixels
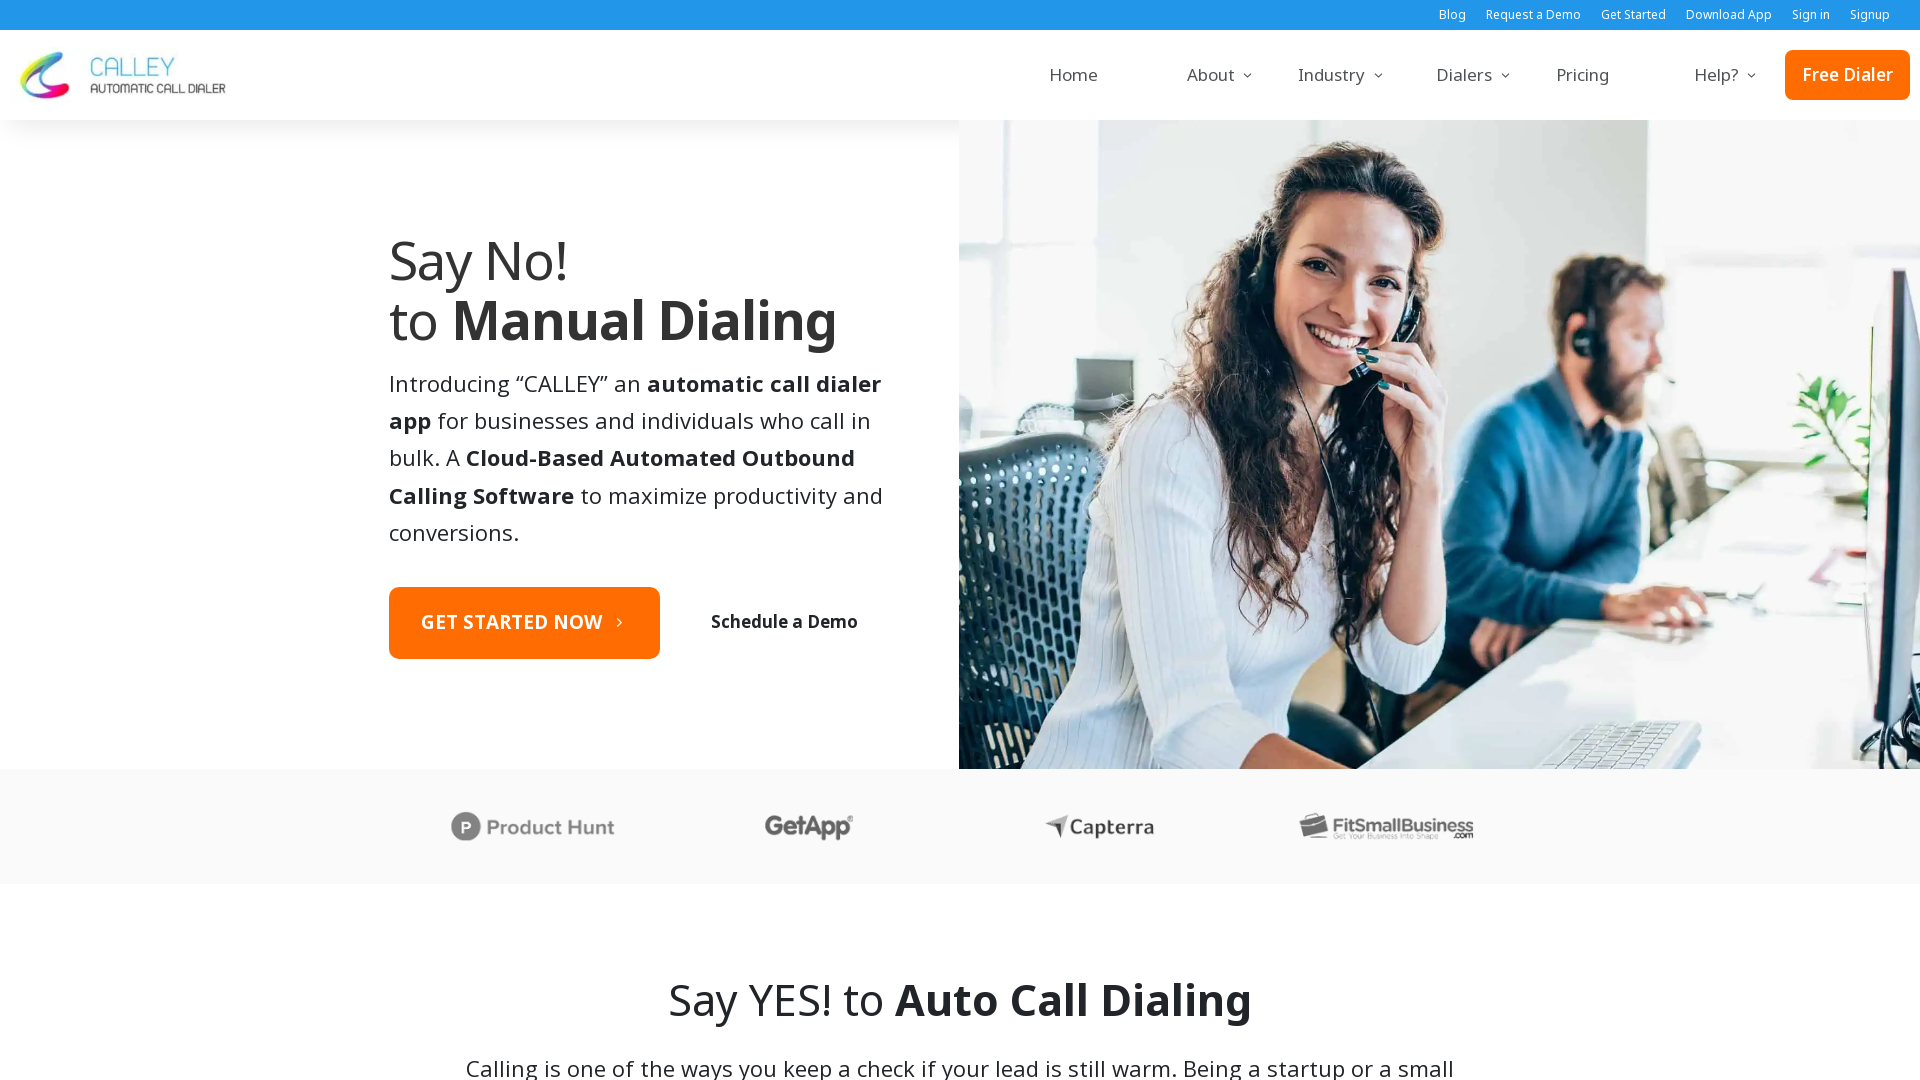

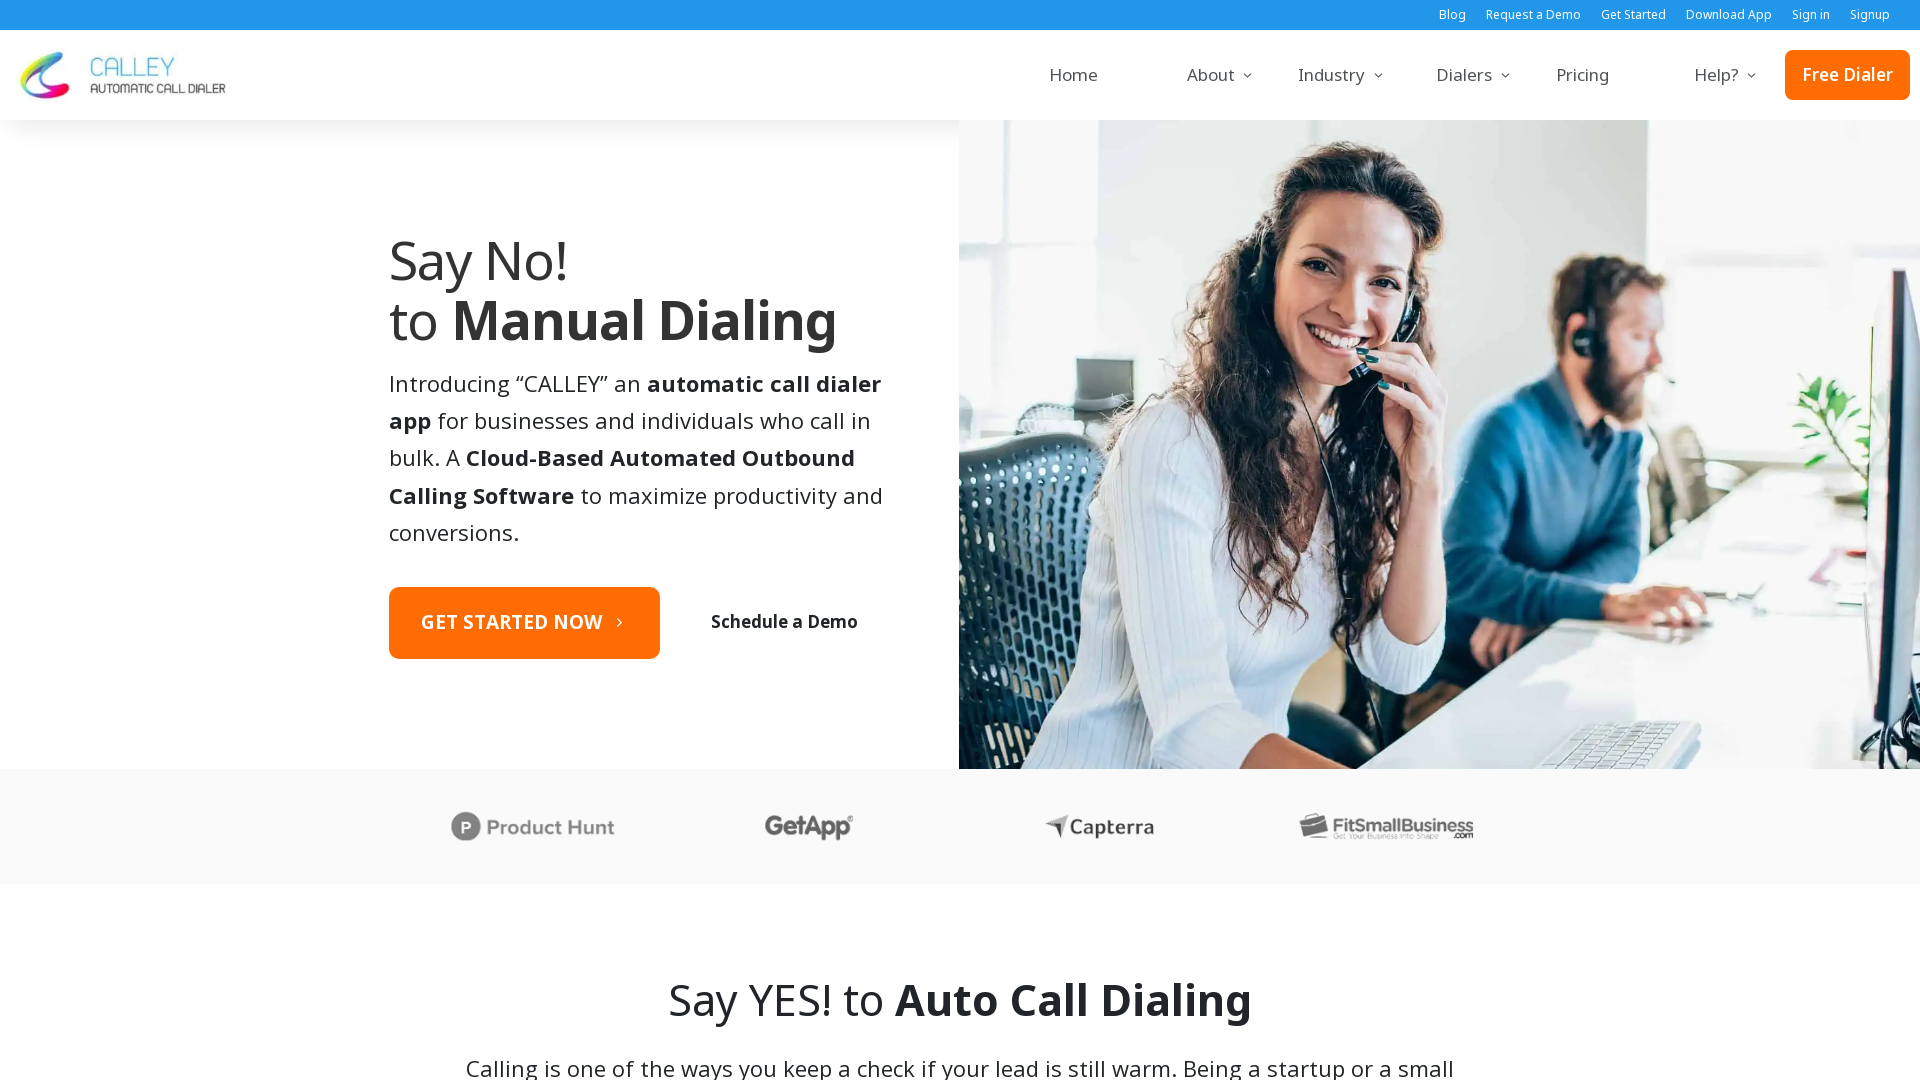